Tests the sorting functionality on an offers page by clicking the "Veg/fruit name" column header and verifying that the list of vegetables/fruits is displayed

Starting URL: https://rahulshettyacademy.com/seleniumPractise/#/offers

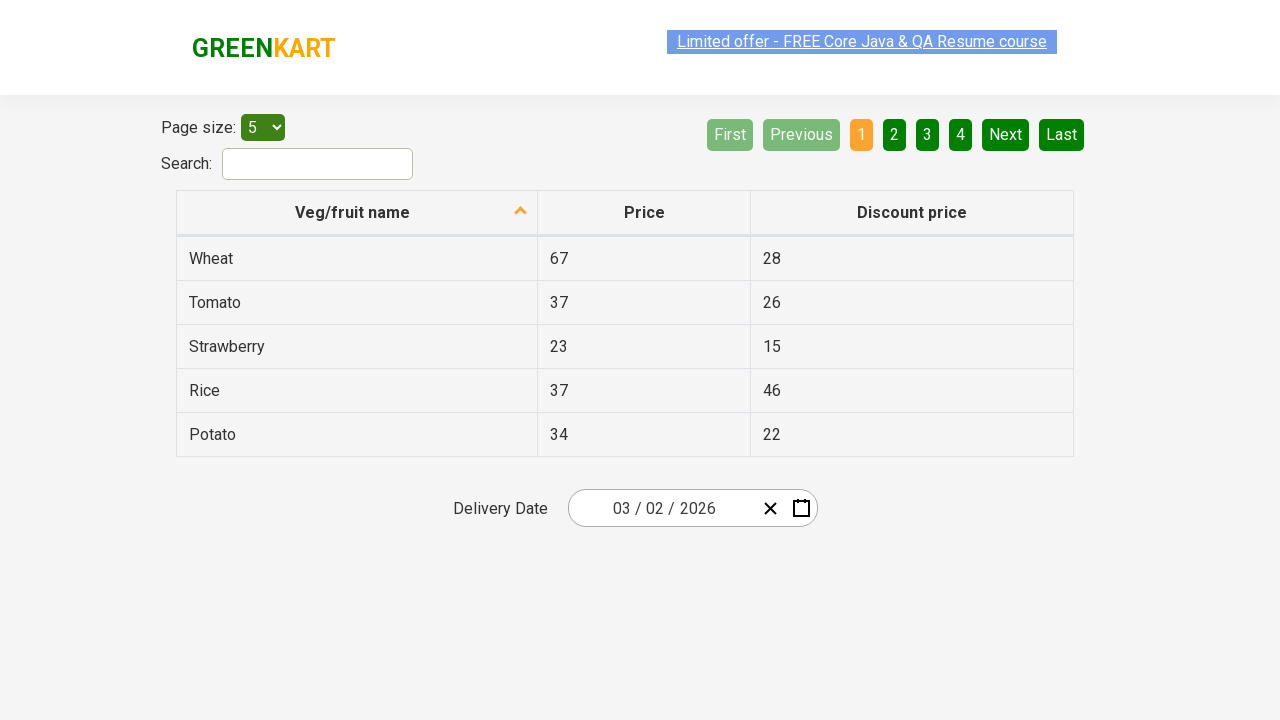

Clicked 'Veg/fruit name' column header to sort at (353, 212) on xpath=//span[text()='Veg/fruit name']
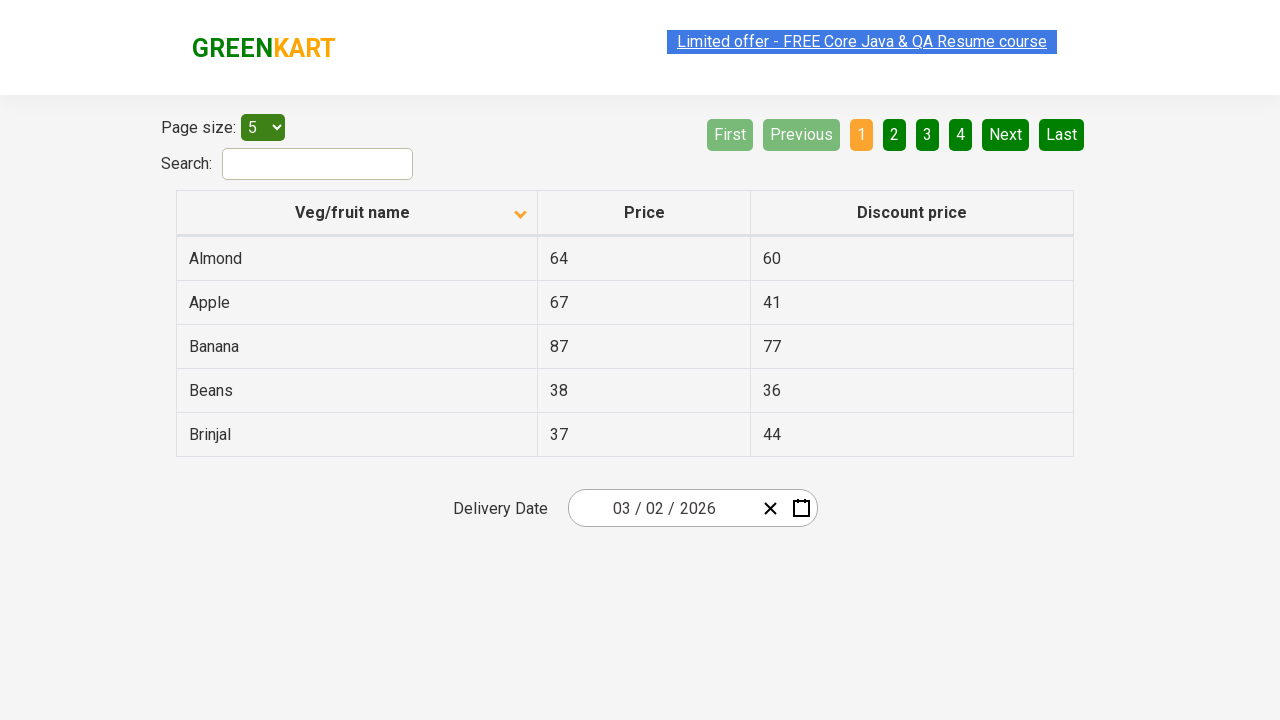

Waited for table rows to load and become visible
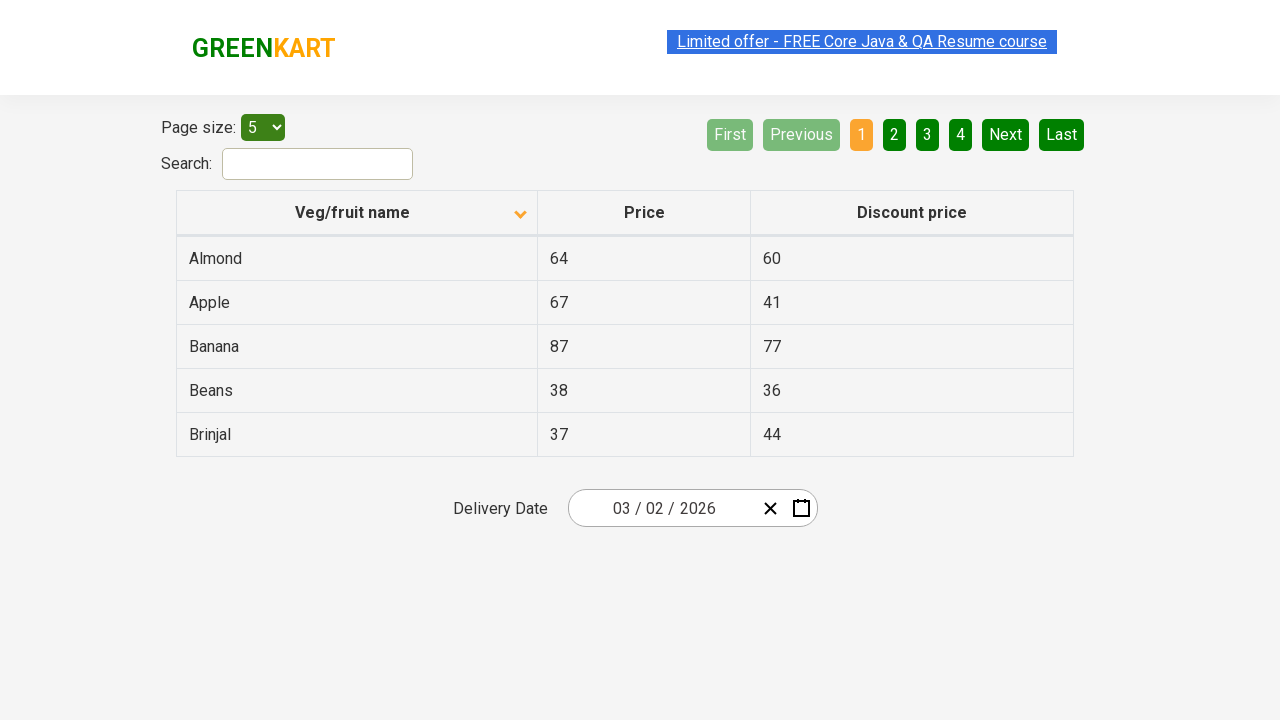

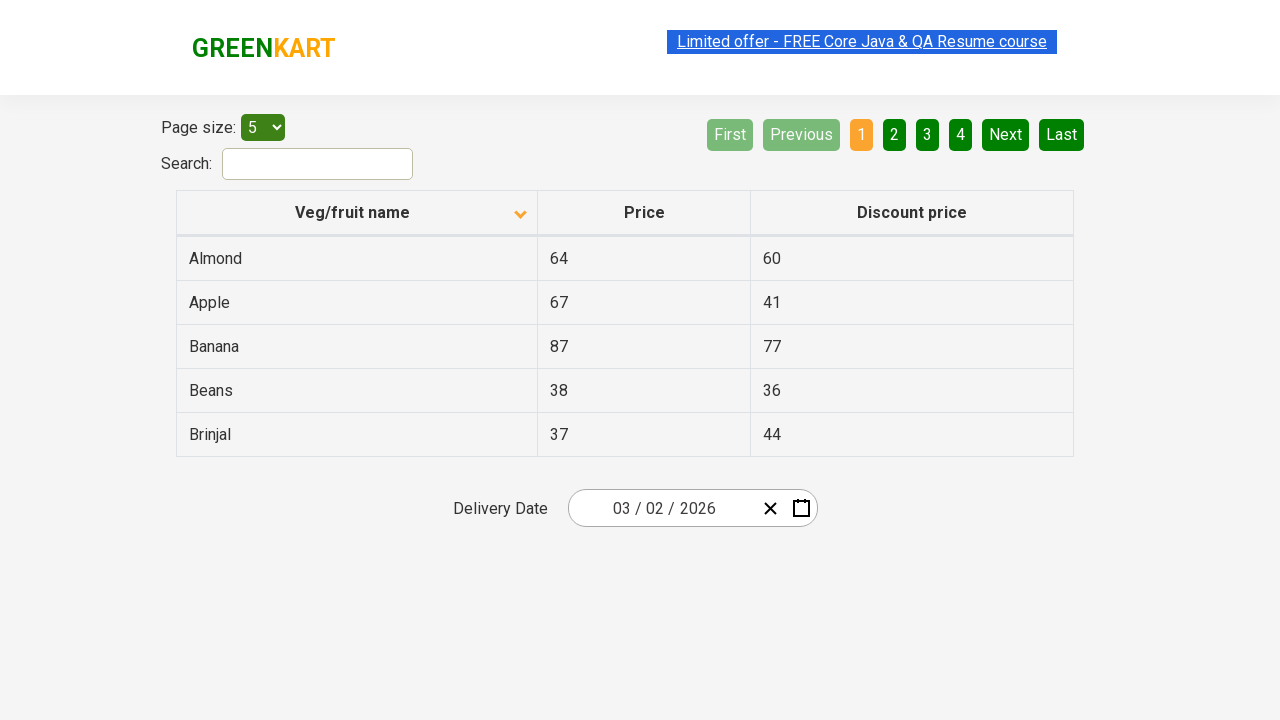